Tests a simple form submission by filling in personal information fields including name, email, phone number, and a message

Starting URL: https://v1.training-support.net/selenium/simple-form

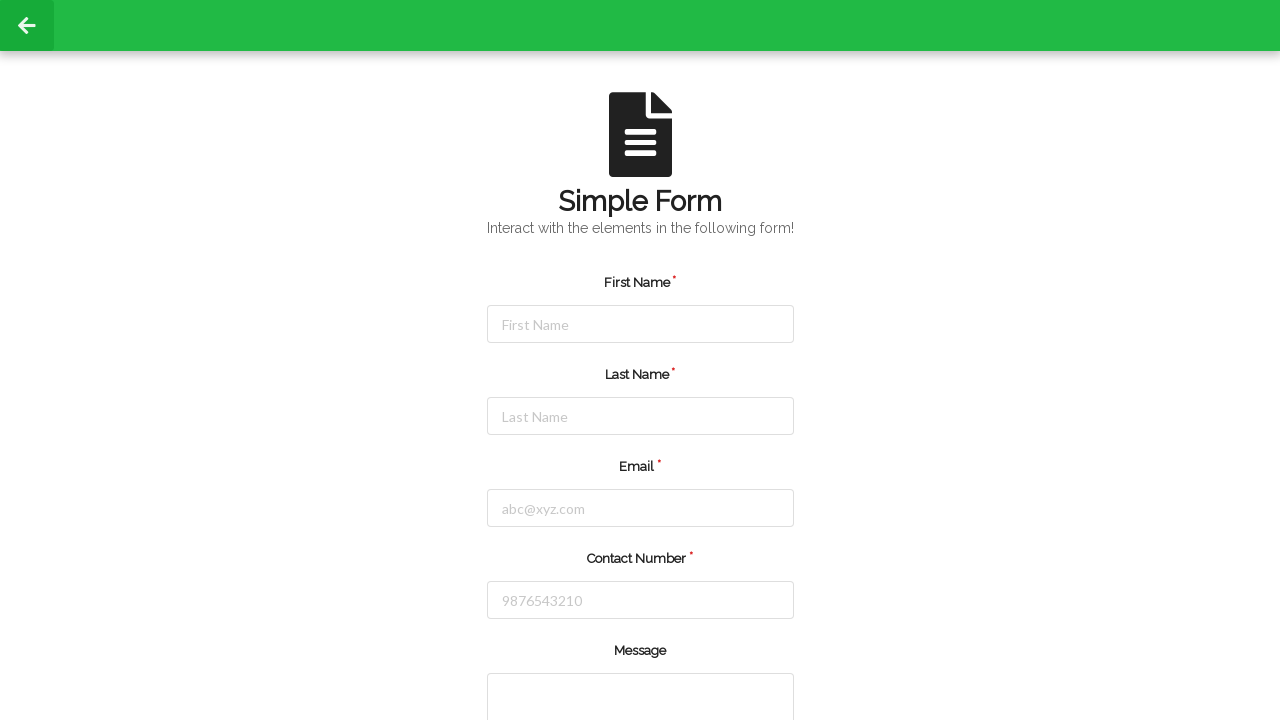

Filled first name field with 'Mohammad' on #firstName
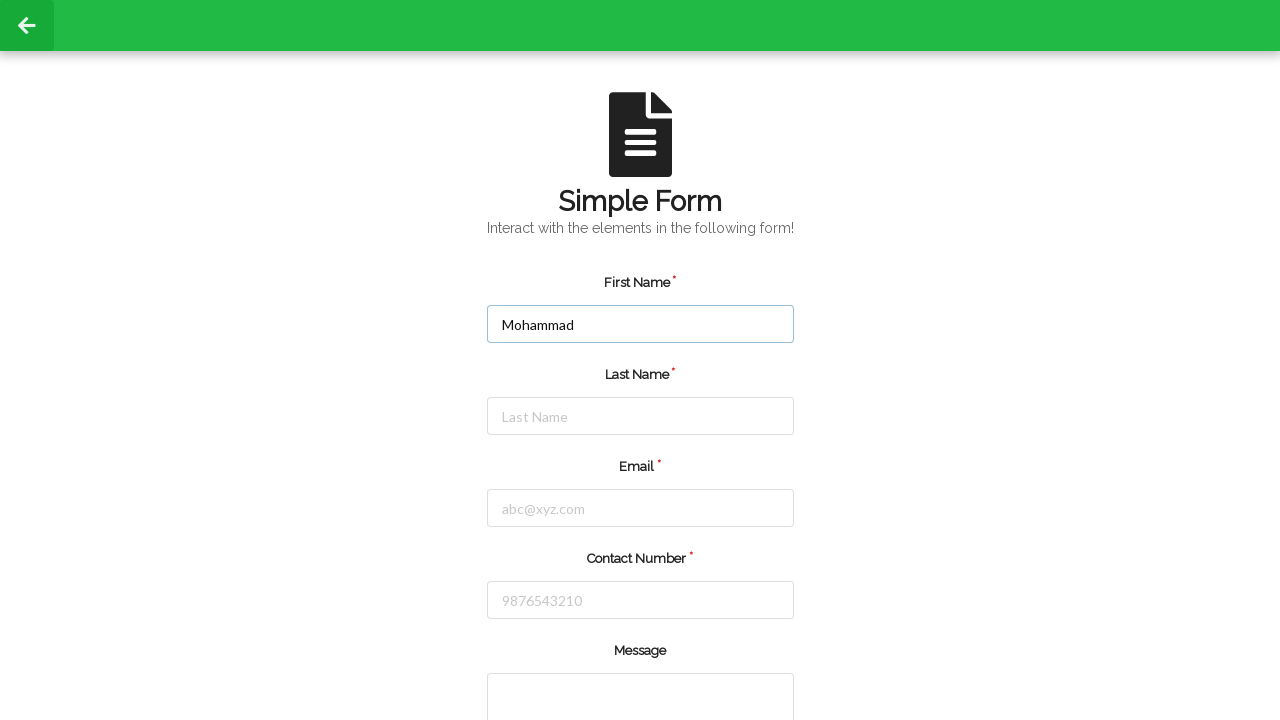

Filled last name field with 'Adnan' on #lastName
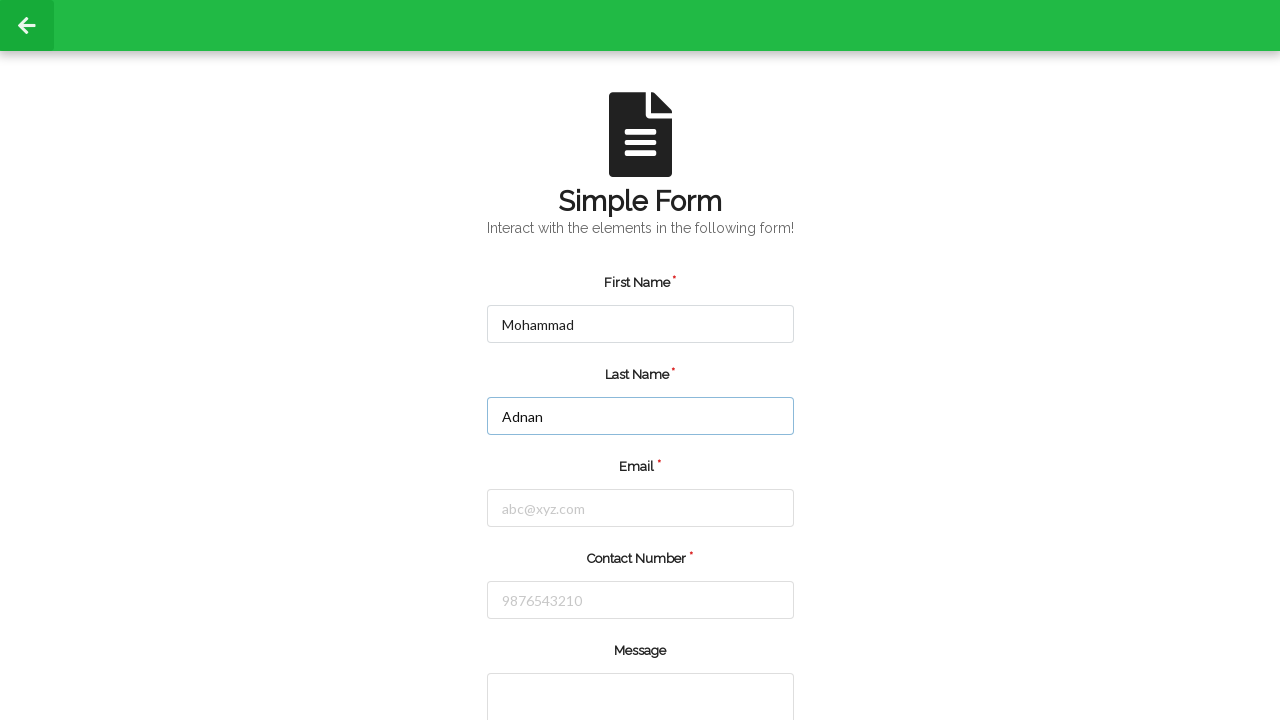

Filled email field with 'adnan@gmail.com' on #email
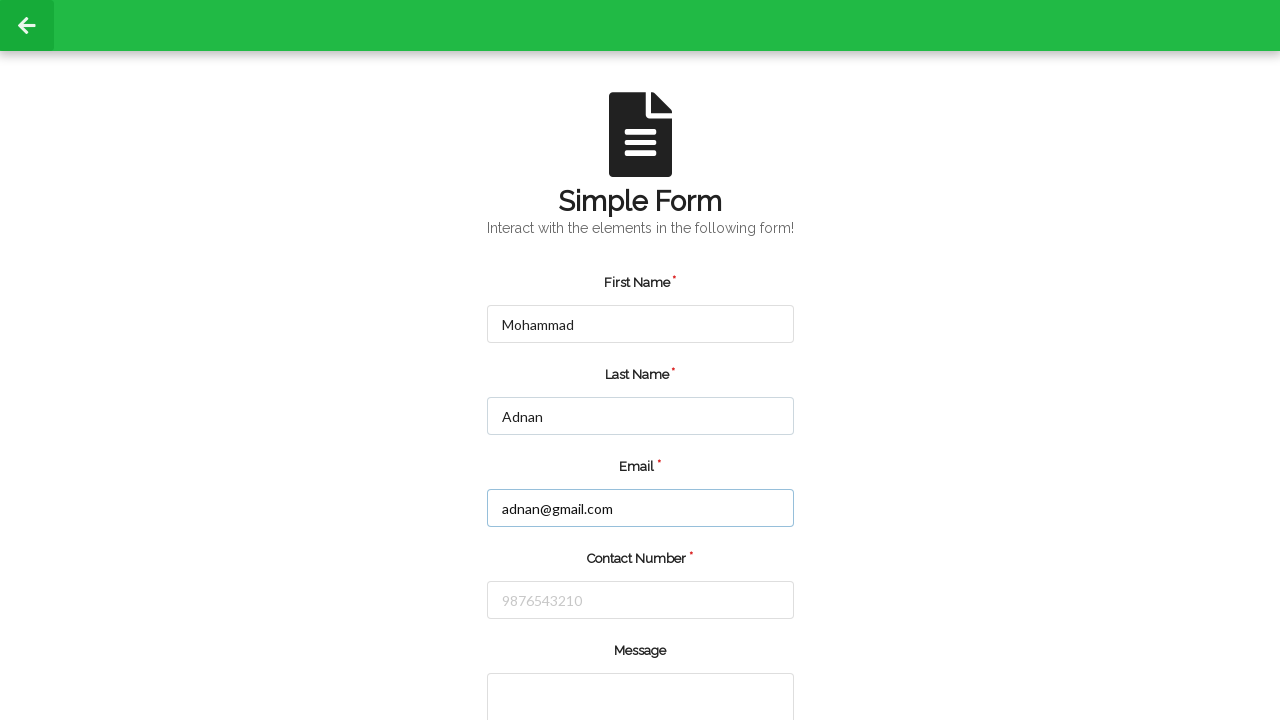

Filled phone number field with '8793182354' on #number
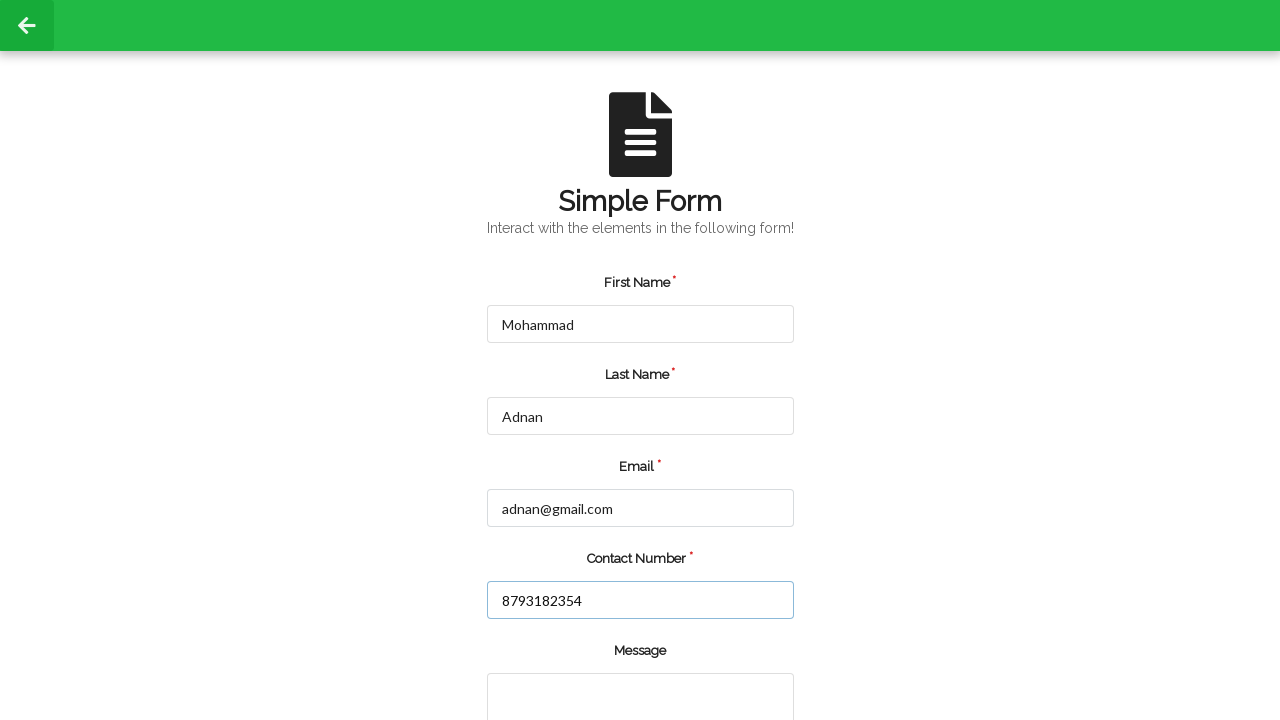

Filled message textarea with 'I am Cypress user' on [rows="2"]
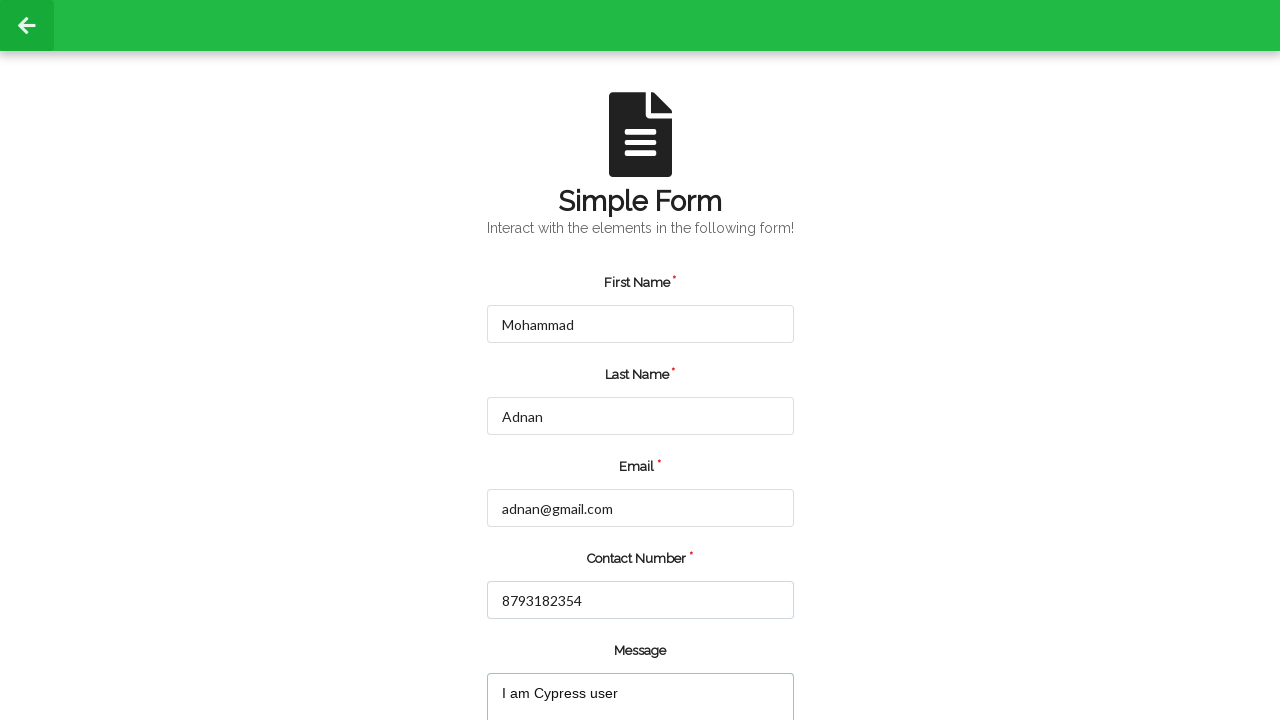

Clicked submit button to submit the form at (558, 660) on [value="submit"]
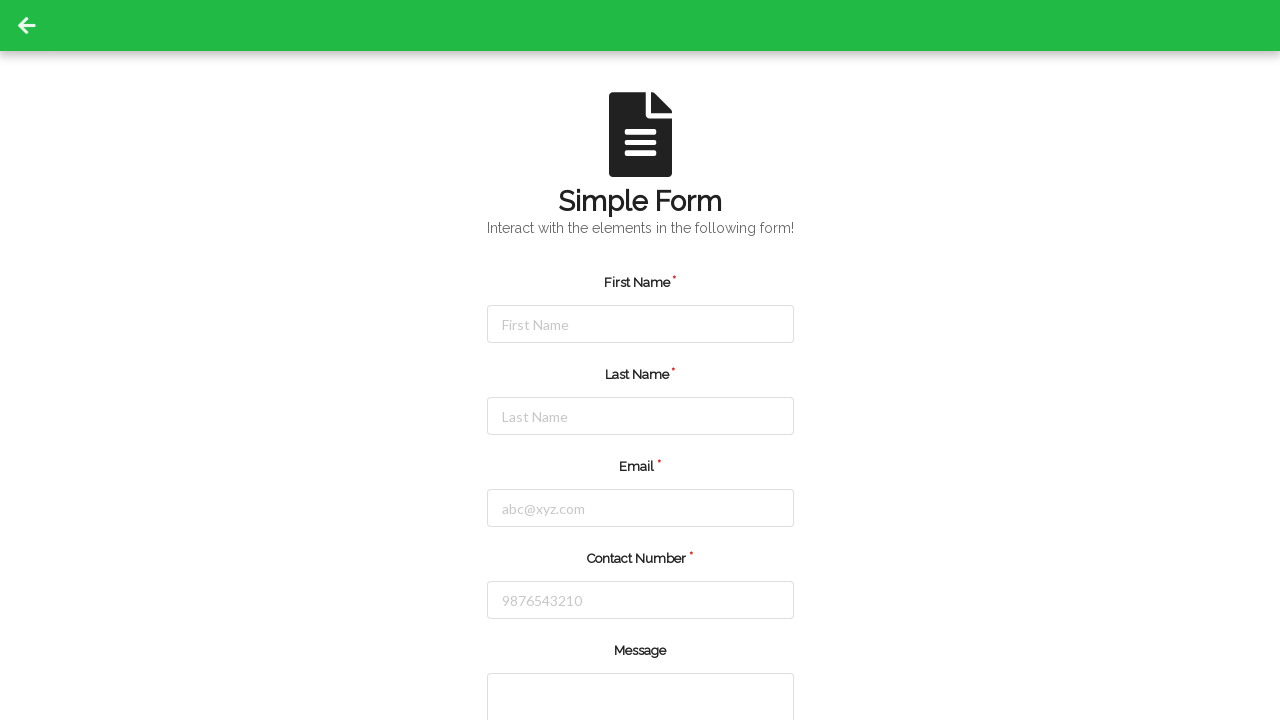

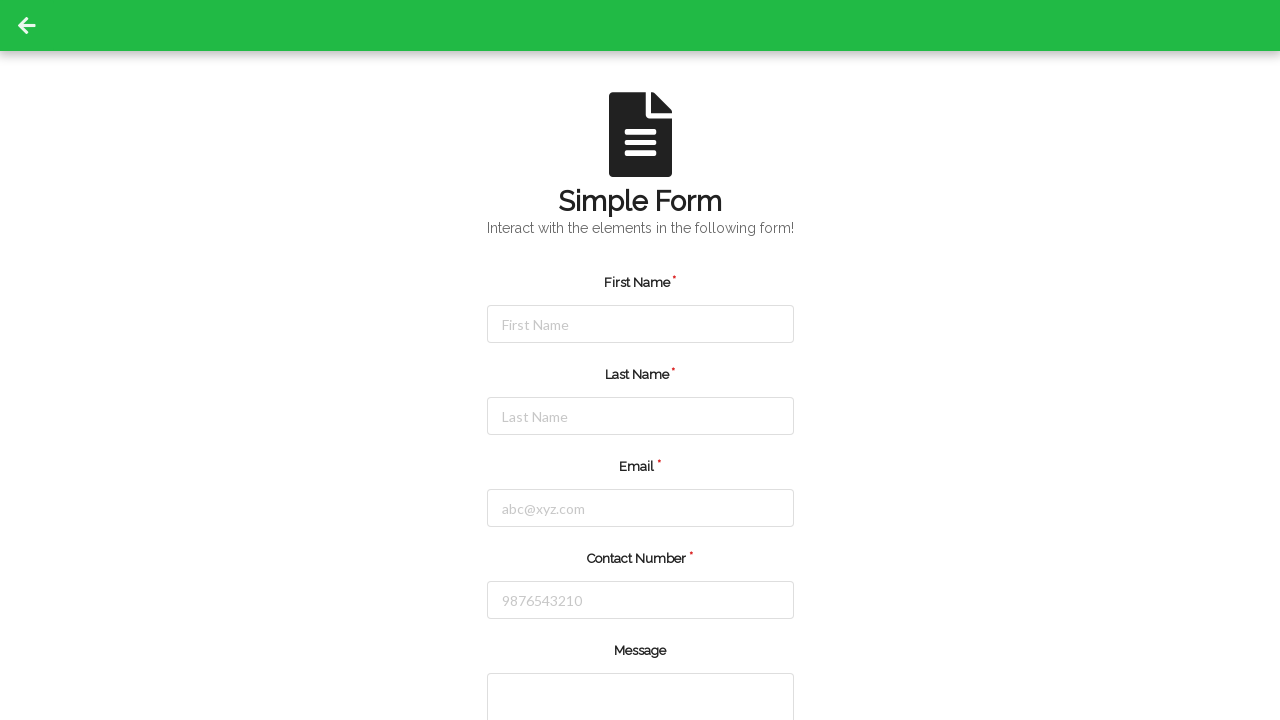